Tests form behavior when all withdrawal checkboxes are selected - verifies form validation when Cash, Card, and Cryptocurrency are all checked.

Starting URL: https://qatest.datasub.com

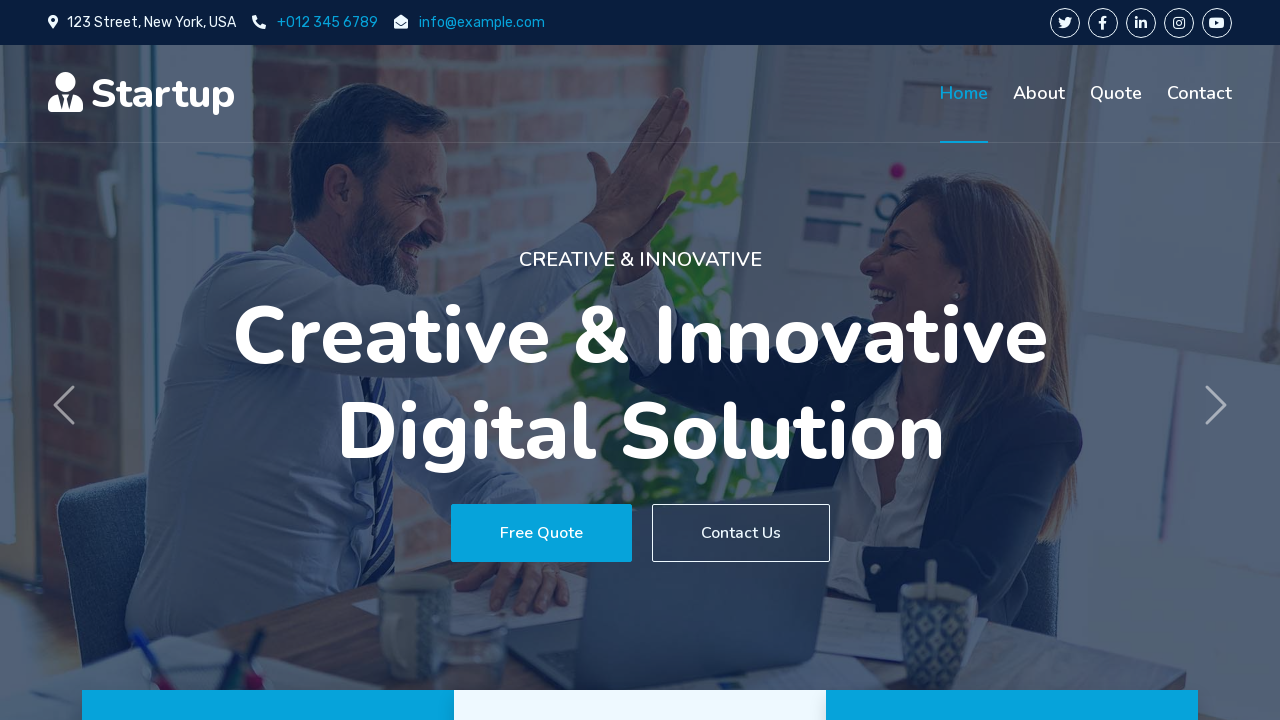

Scrolled to Request A Quote section
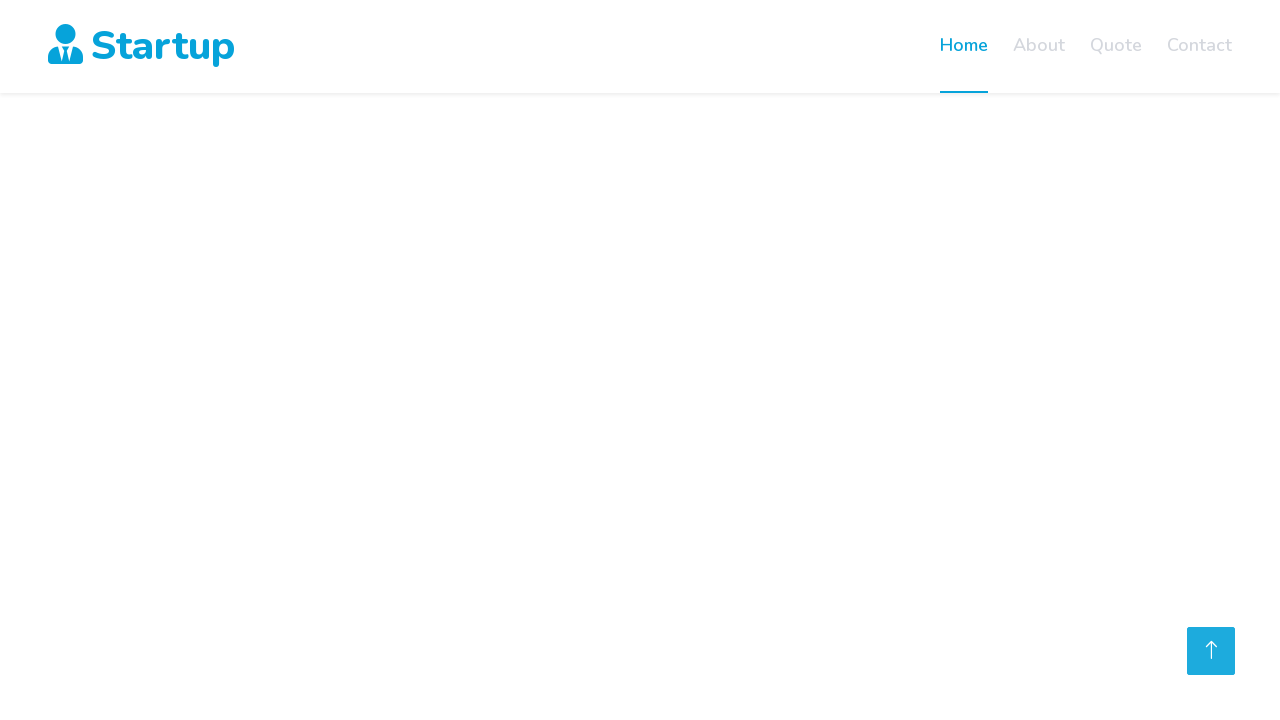

Filled name field with 'Anna' on #name
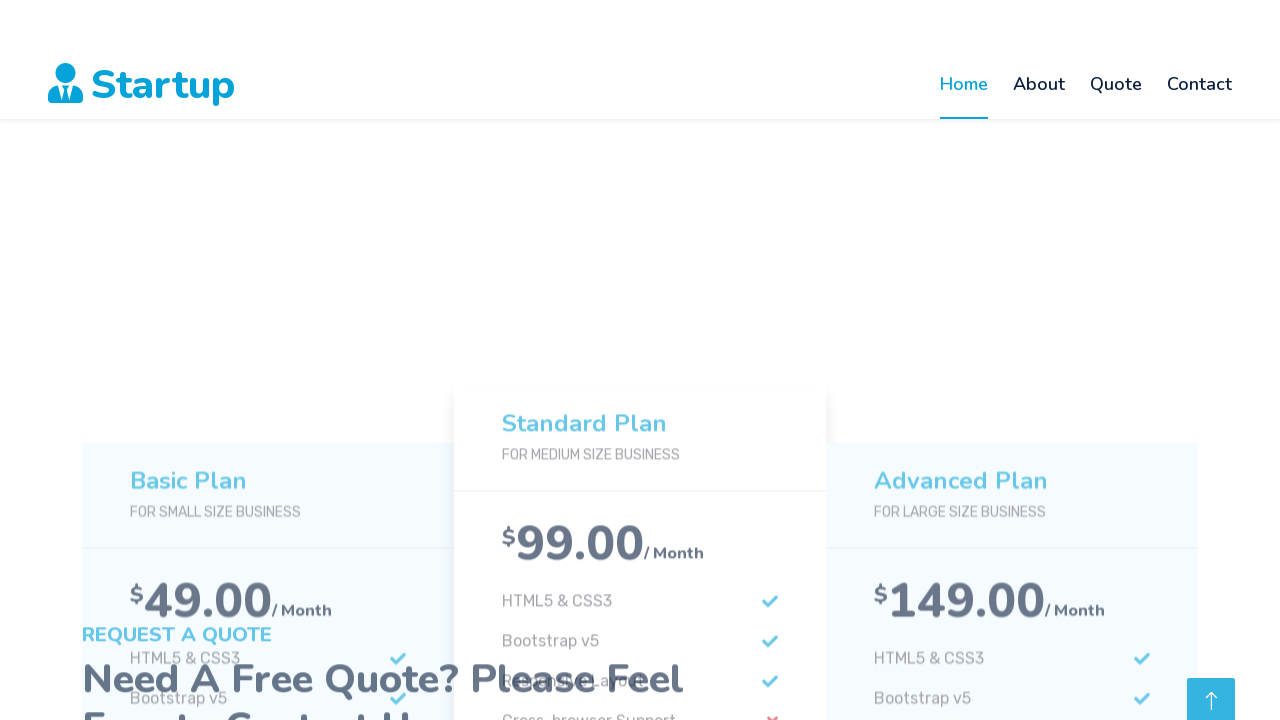

Filled email field with 'anna@example.com' on #email
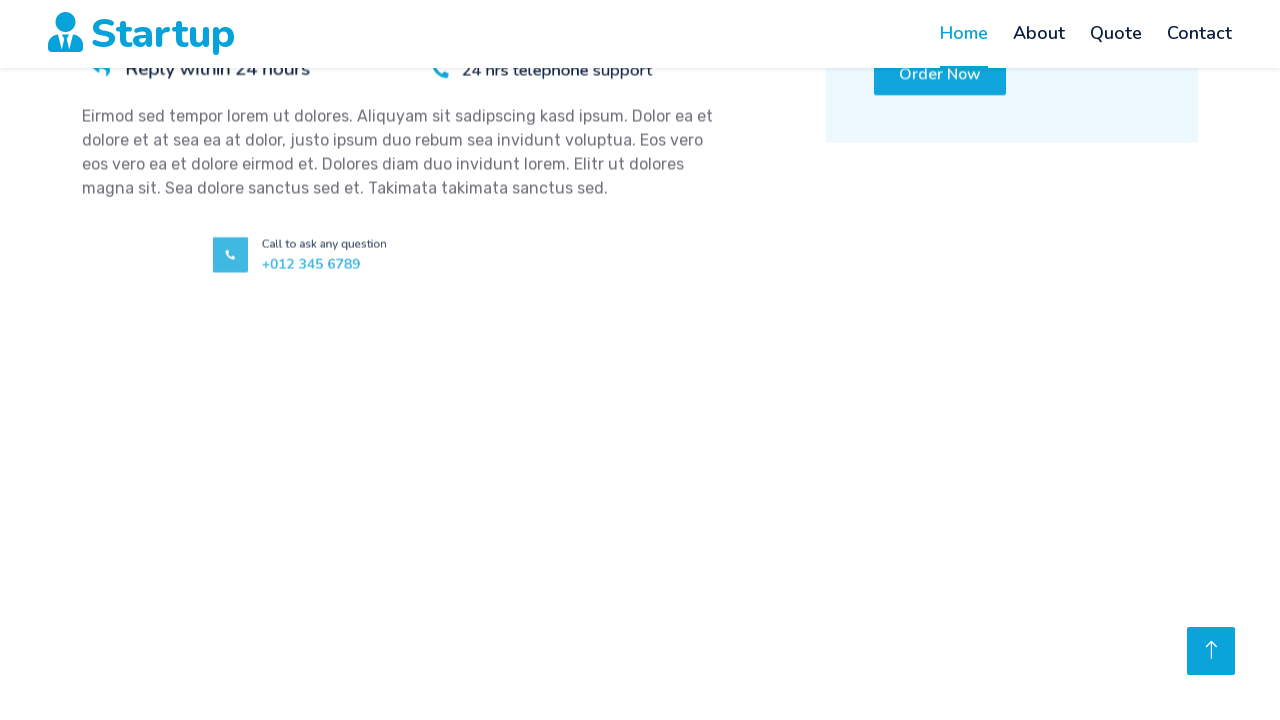

Selected 'A Service' from service dropdown on #service
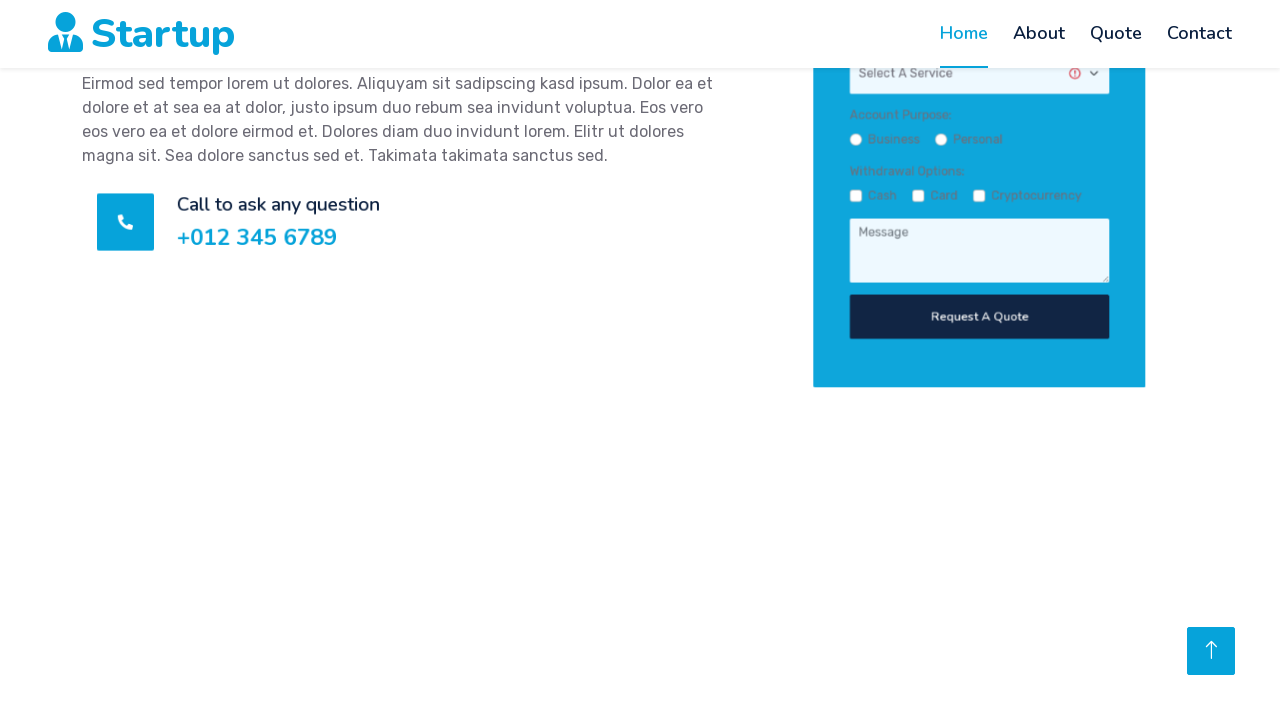

Checked Personal radio button at (929, 137) on #purposePersonal
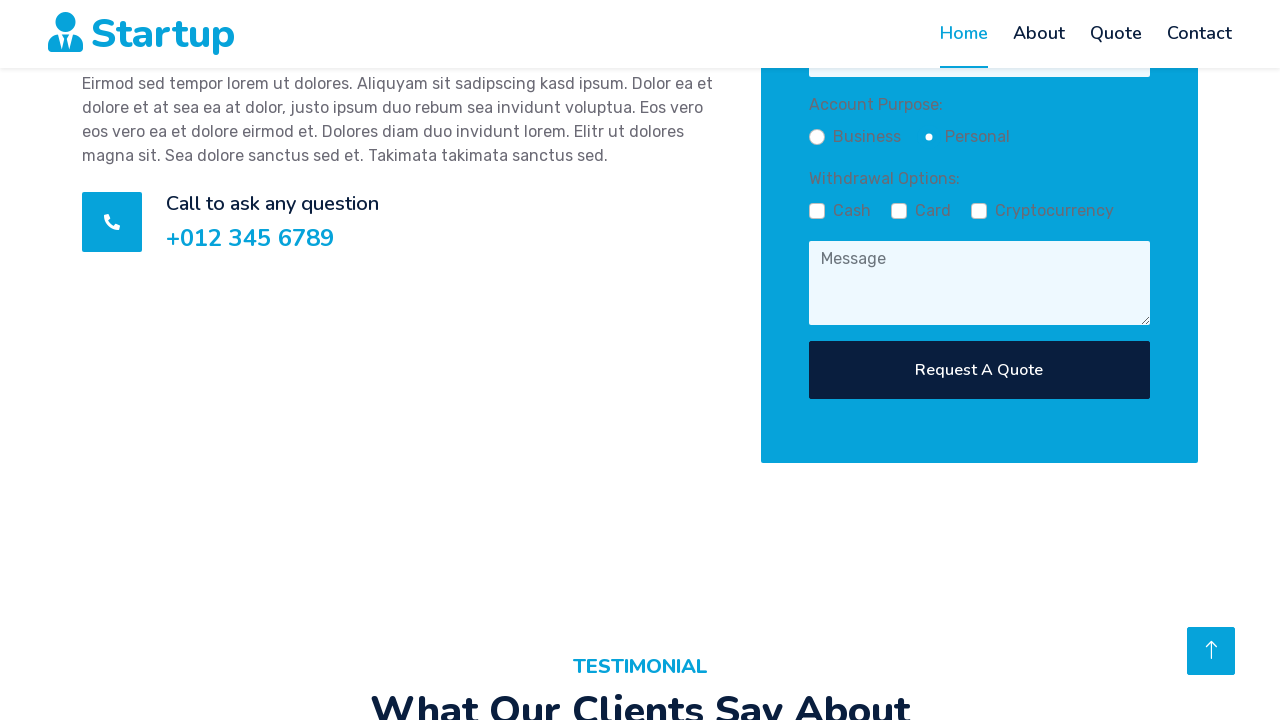

Checked Cash withdrawal checkbox at (817, 211) on #withdrawCash
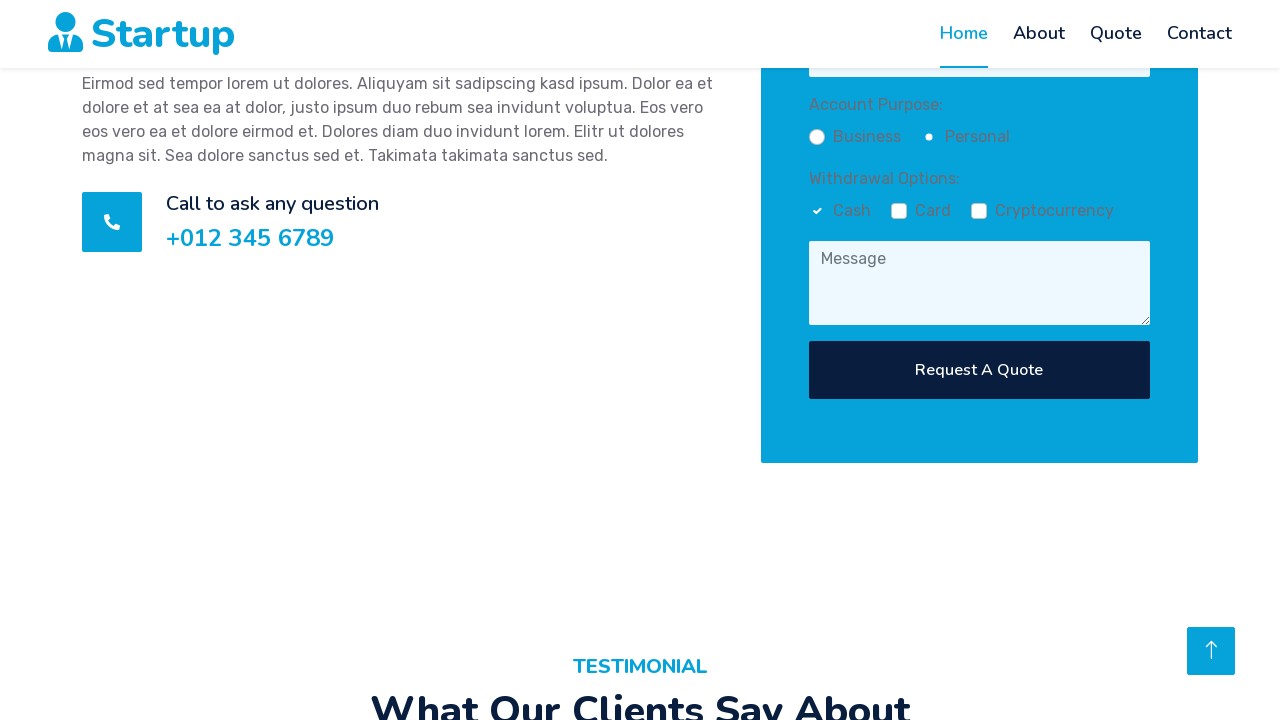

Checked Card withdrawal checkbox at (899, 211) on #withdrawCard
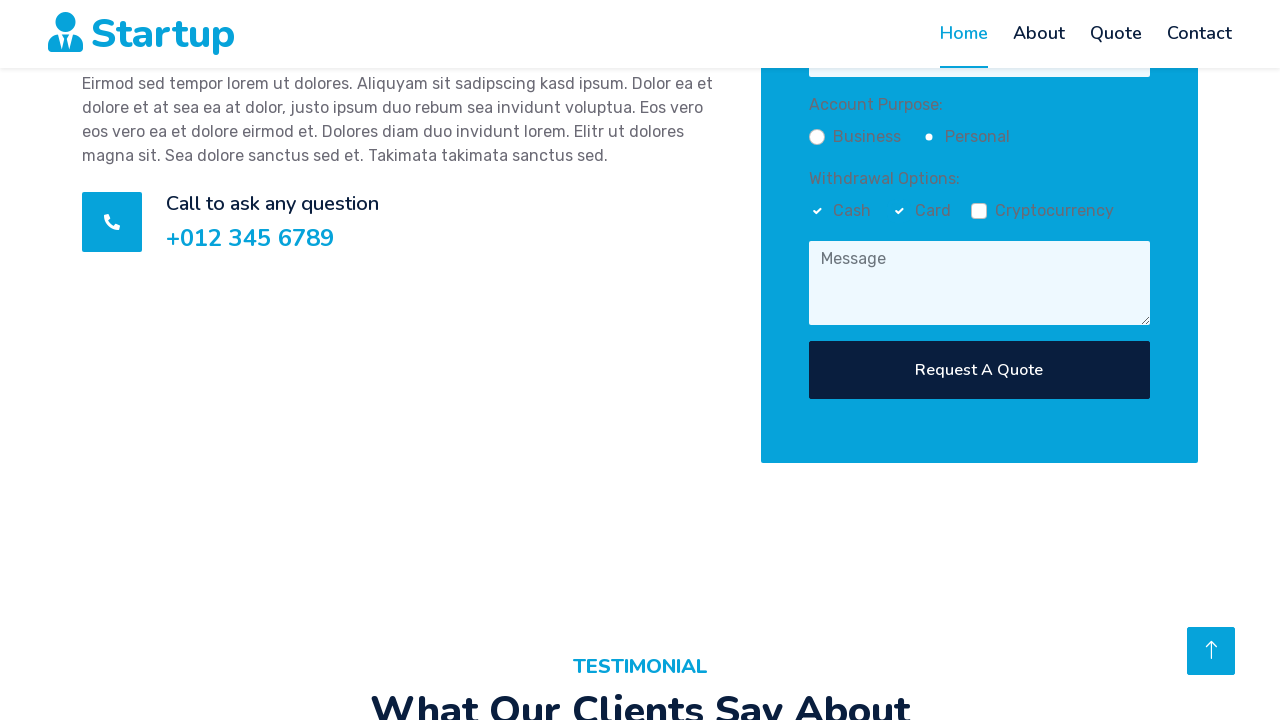

Checked Cryptocurrency withdrawal checkbox at (979, 211) on #withdrawCrypto
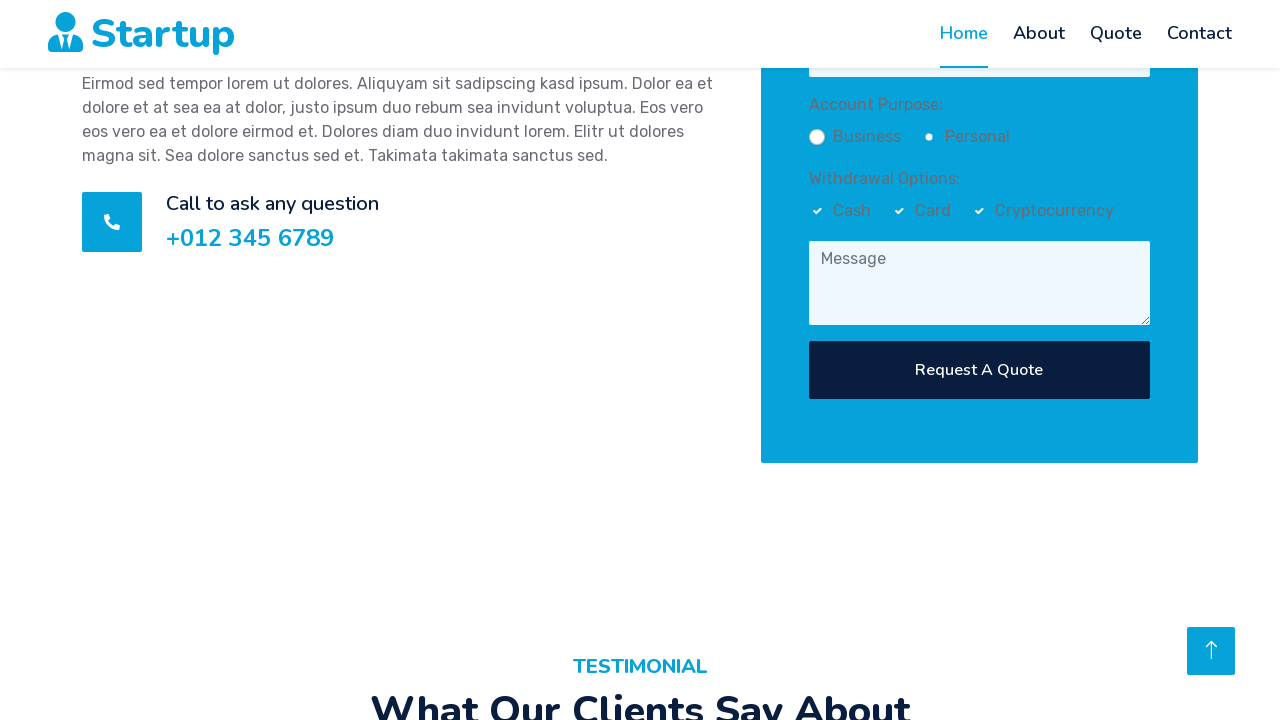

Filled message field with 'Test multiple withdrawal options' on #message
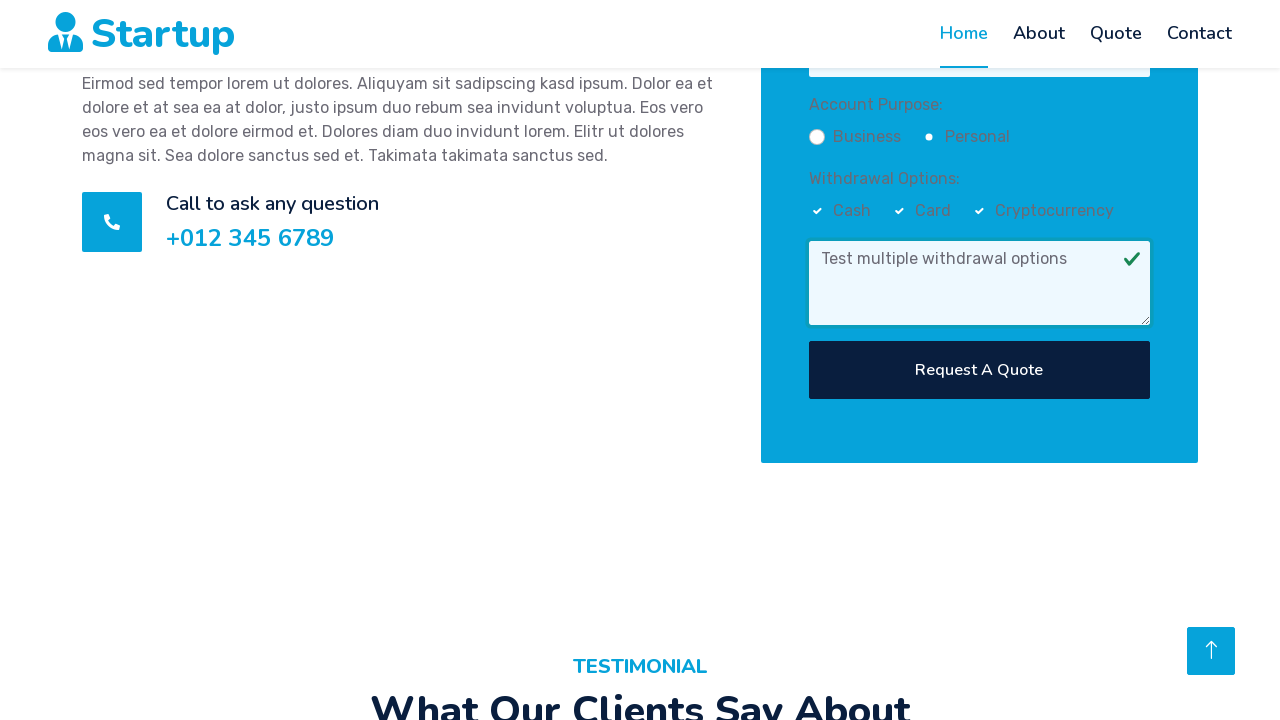

Clicked submit button with all withdrawal checkboxes selected at (979, 370) on button[type="submit"]
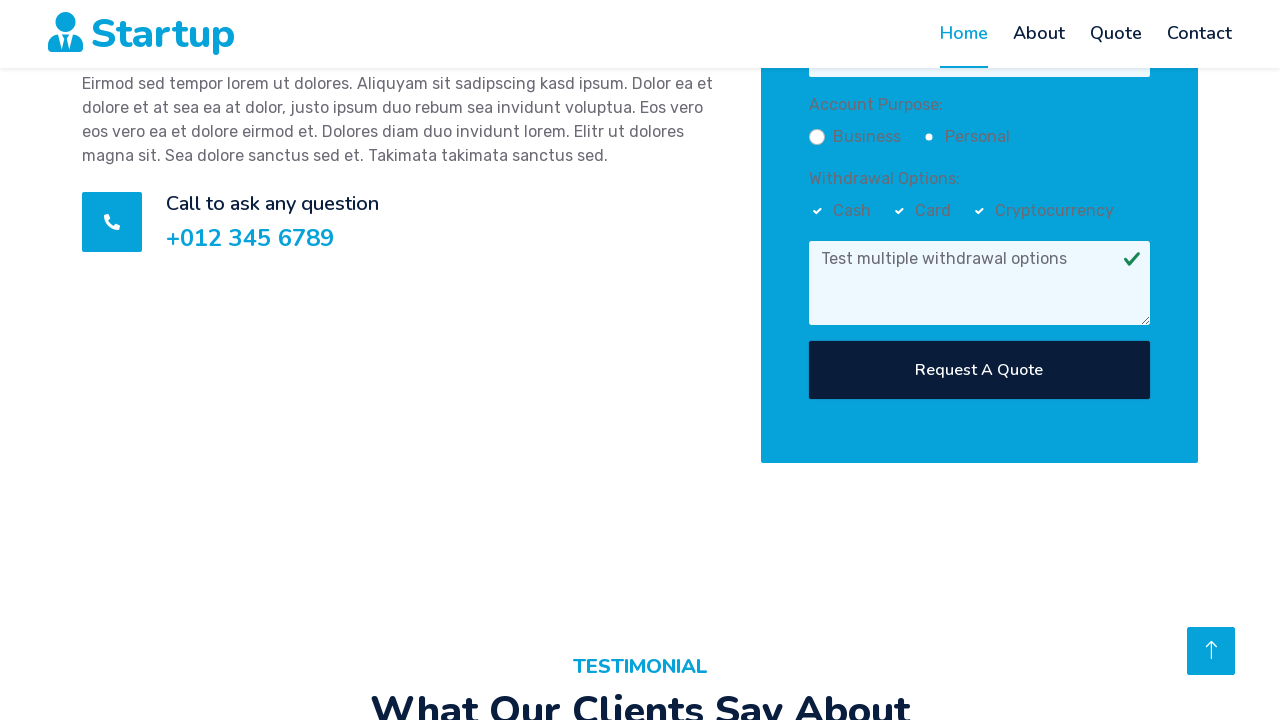

Verified form status remains hidden - form validation prevented submission
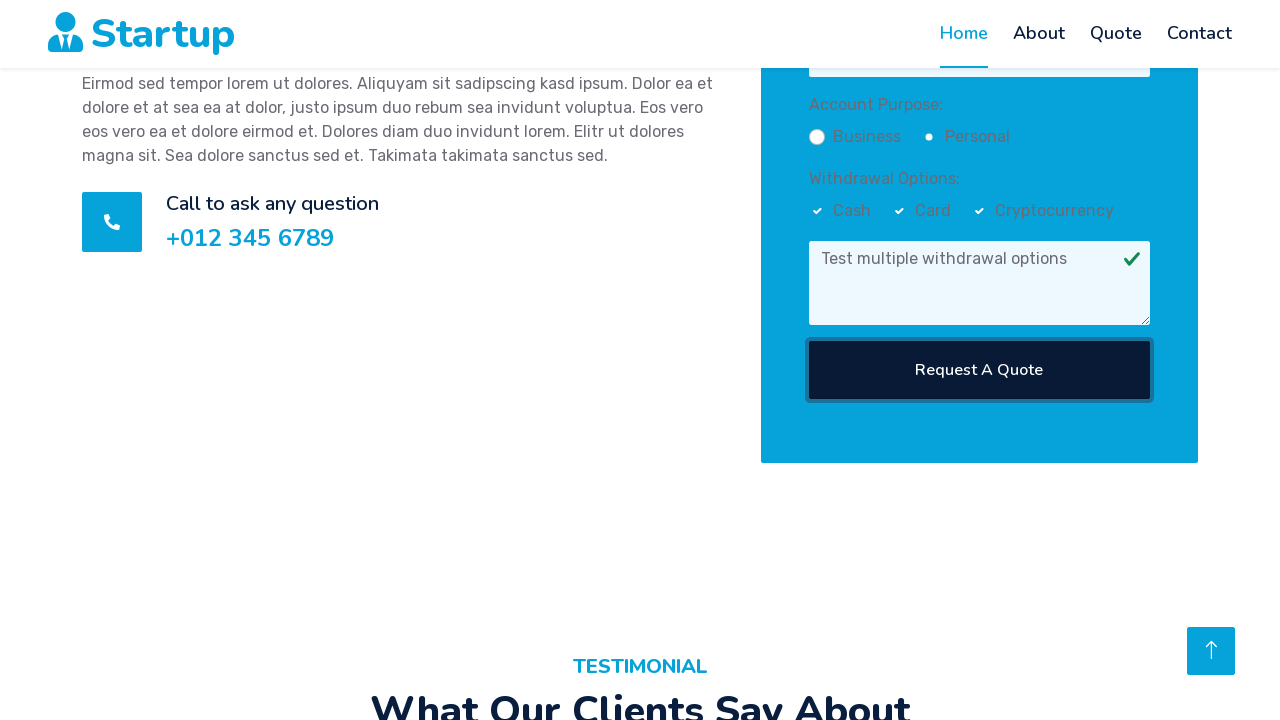

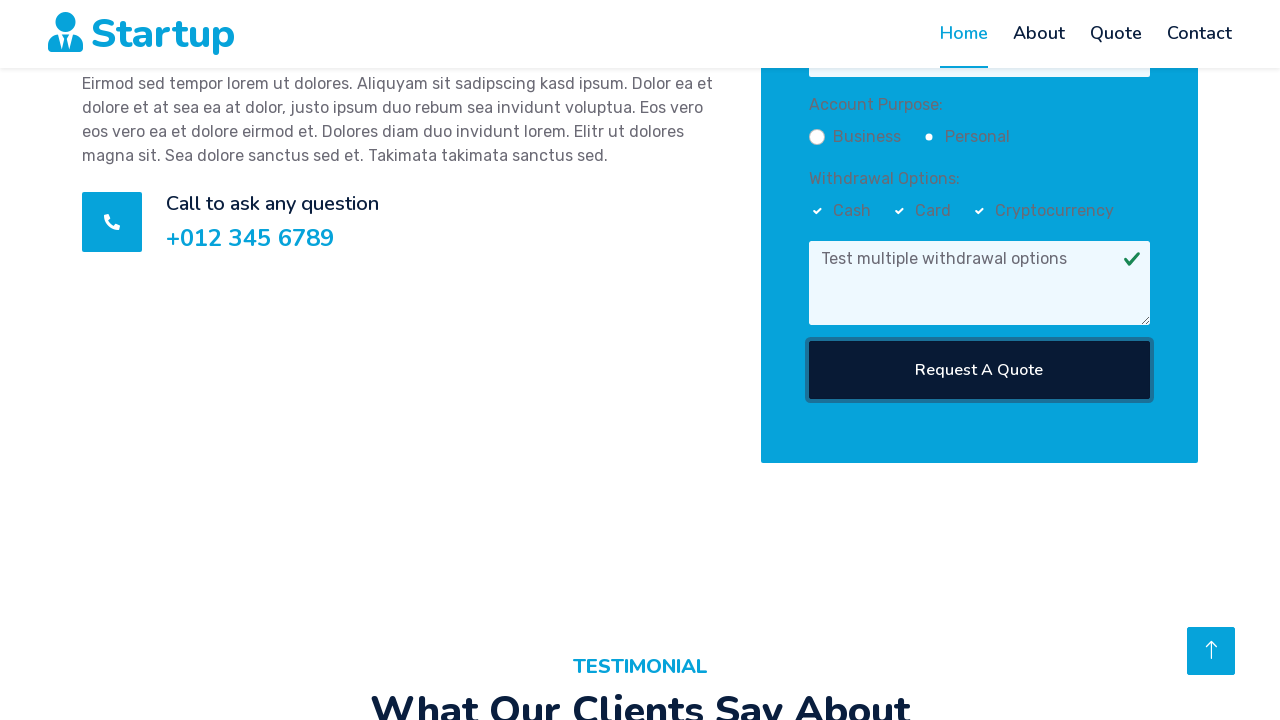